Tests keyboard key press functionality by sending SPACE key to an element and TAB key using action chains, then verifying the displayed result text matches the expected key pressed.

Starting URL: http://the-internet.herokuapp.com/key_presses

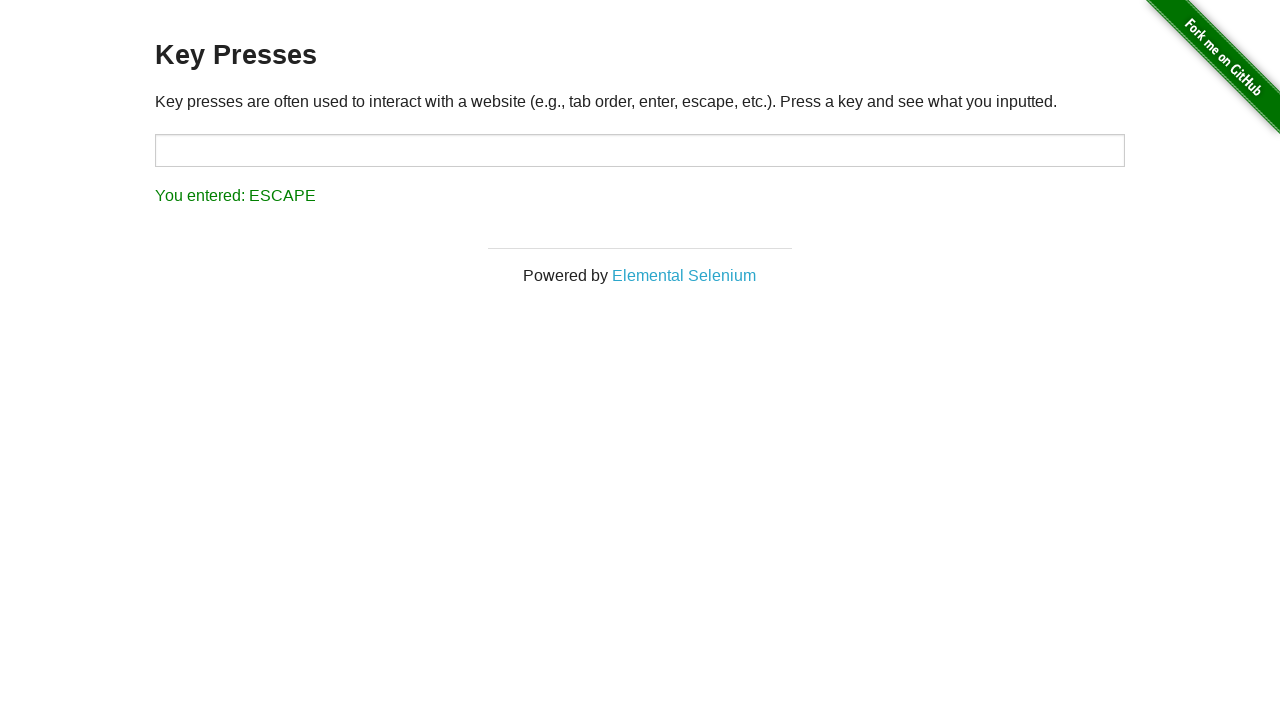

Pressed SPACE key on .example element on .example
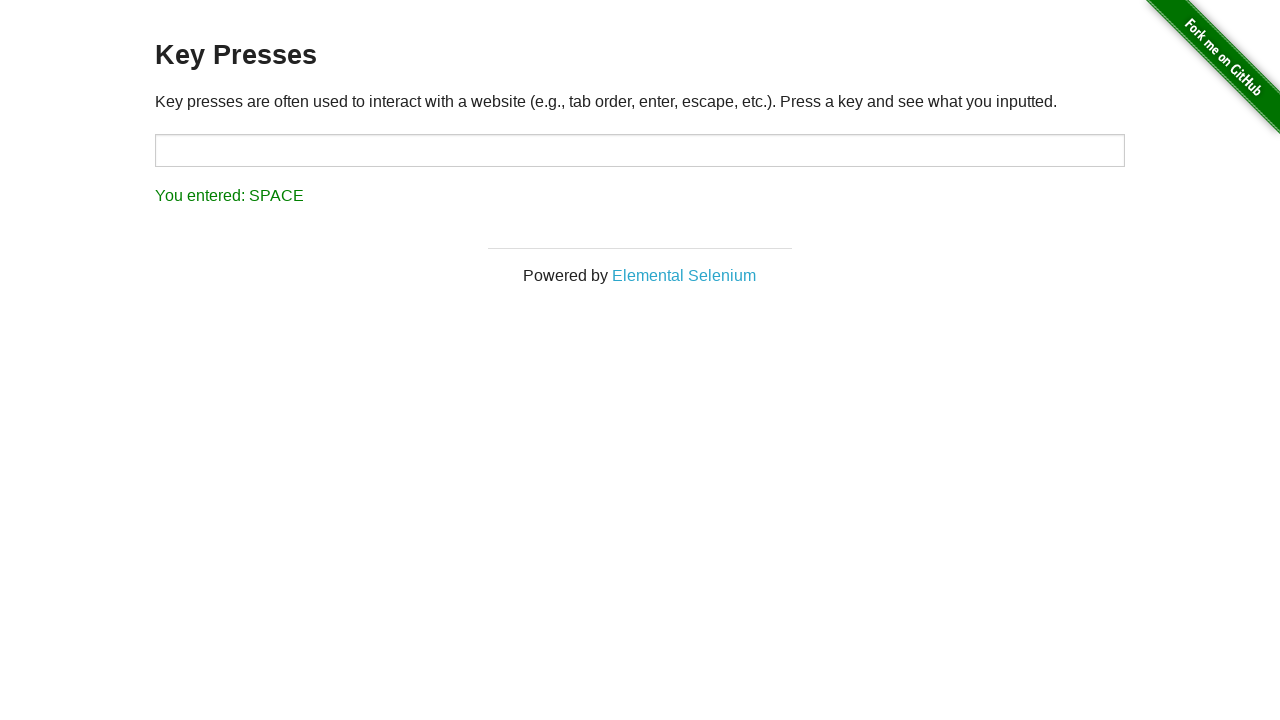

Waited for #result element to appear
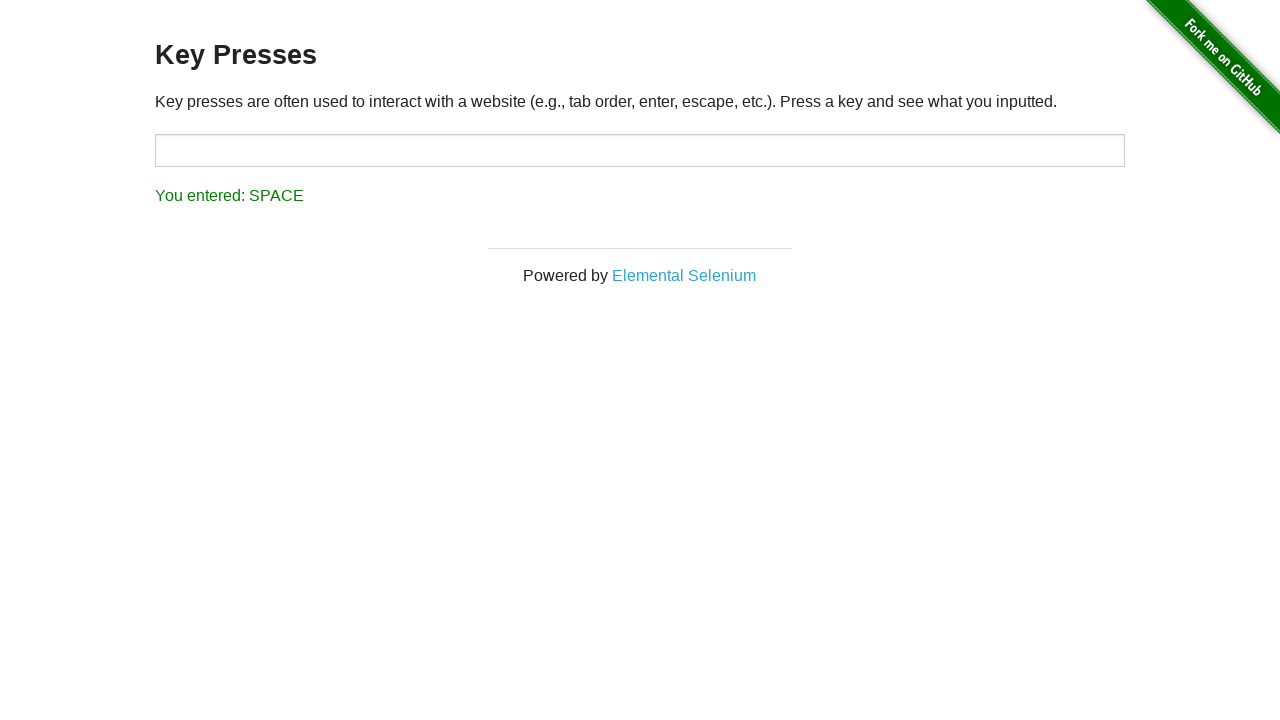

Verified that SPACE key was registered - result text matches expected value
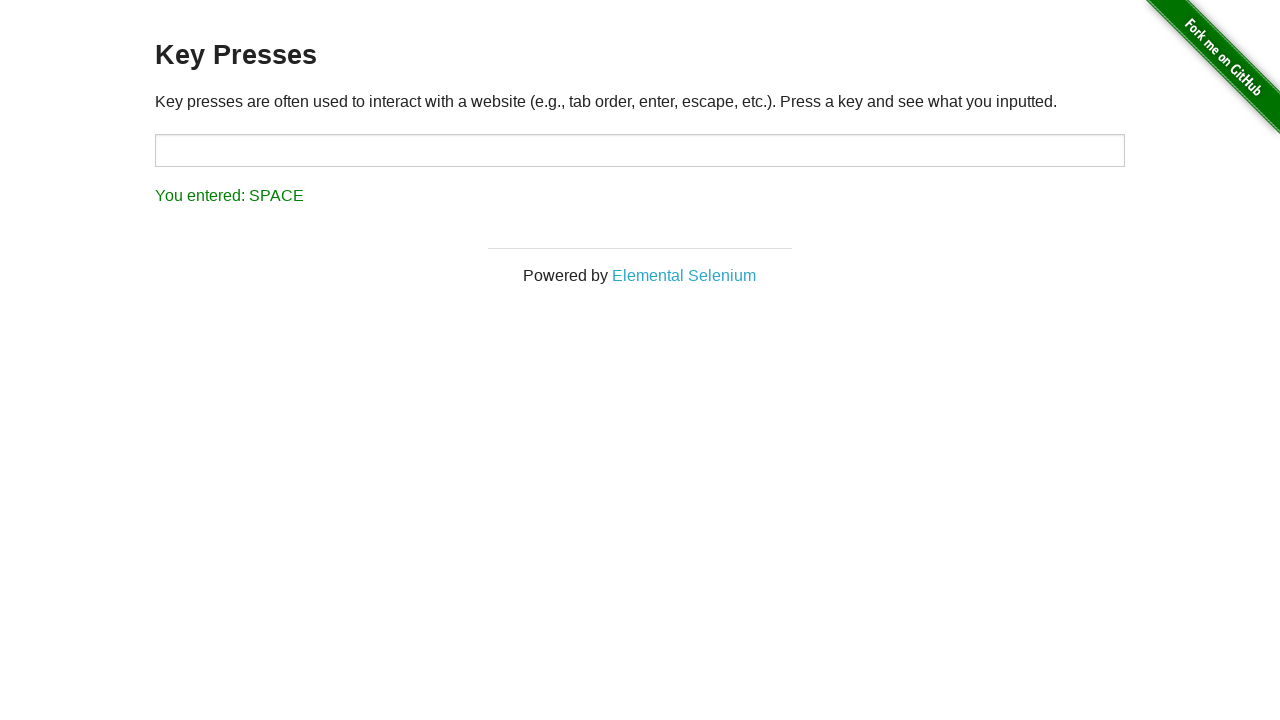

Pressed TAB key using keyboard action
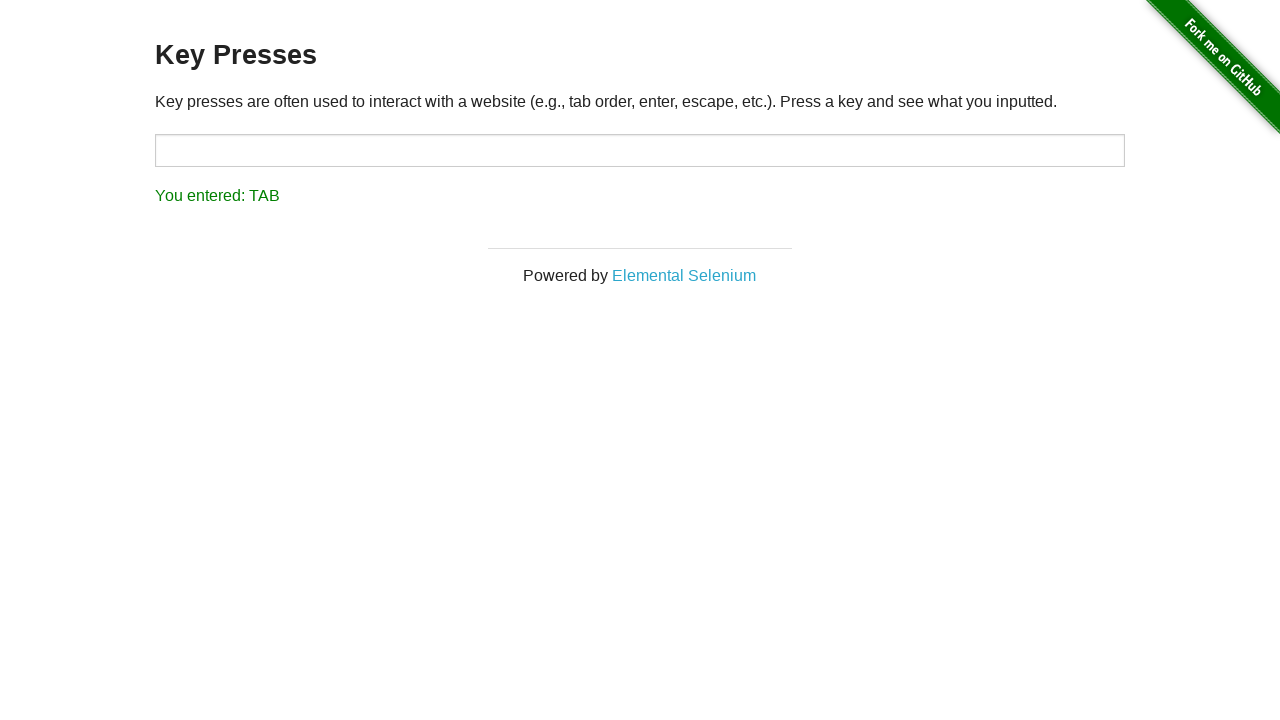

Verified that TAB key was registered - result text matches expected value
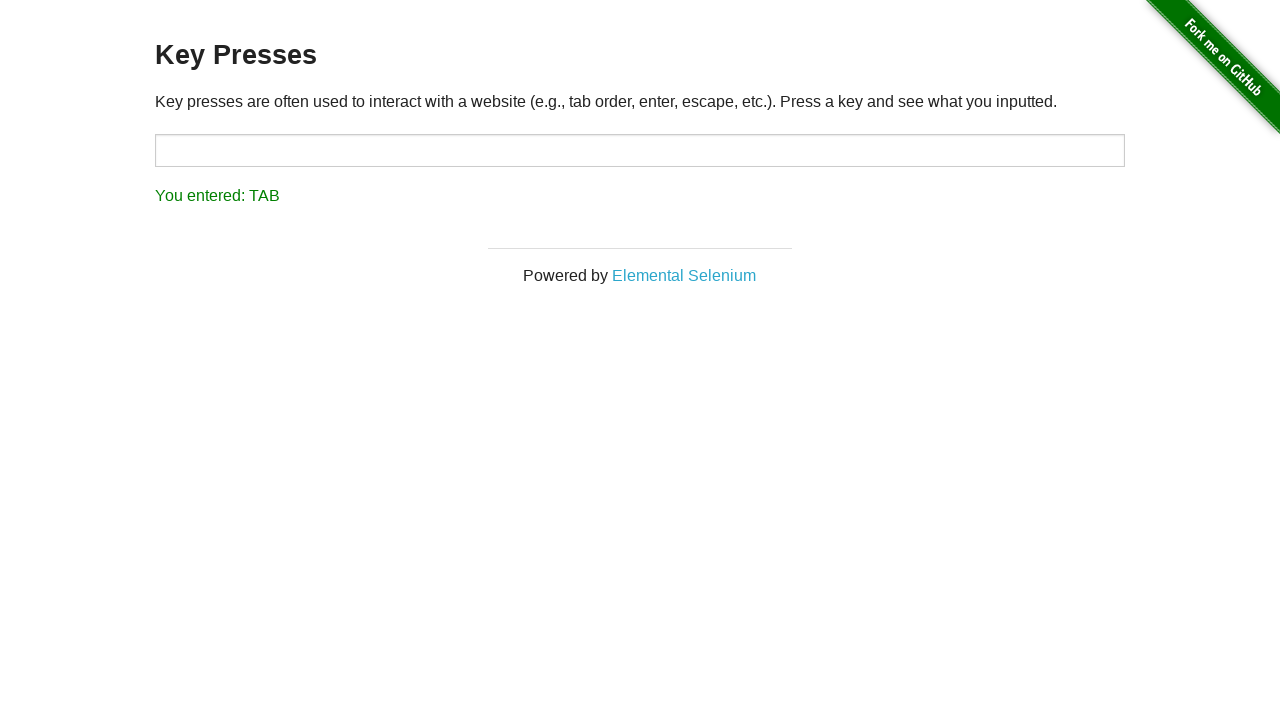

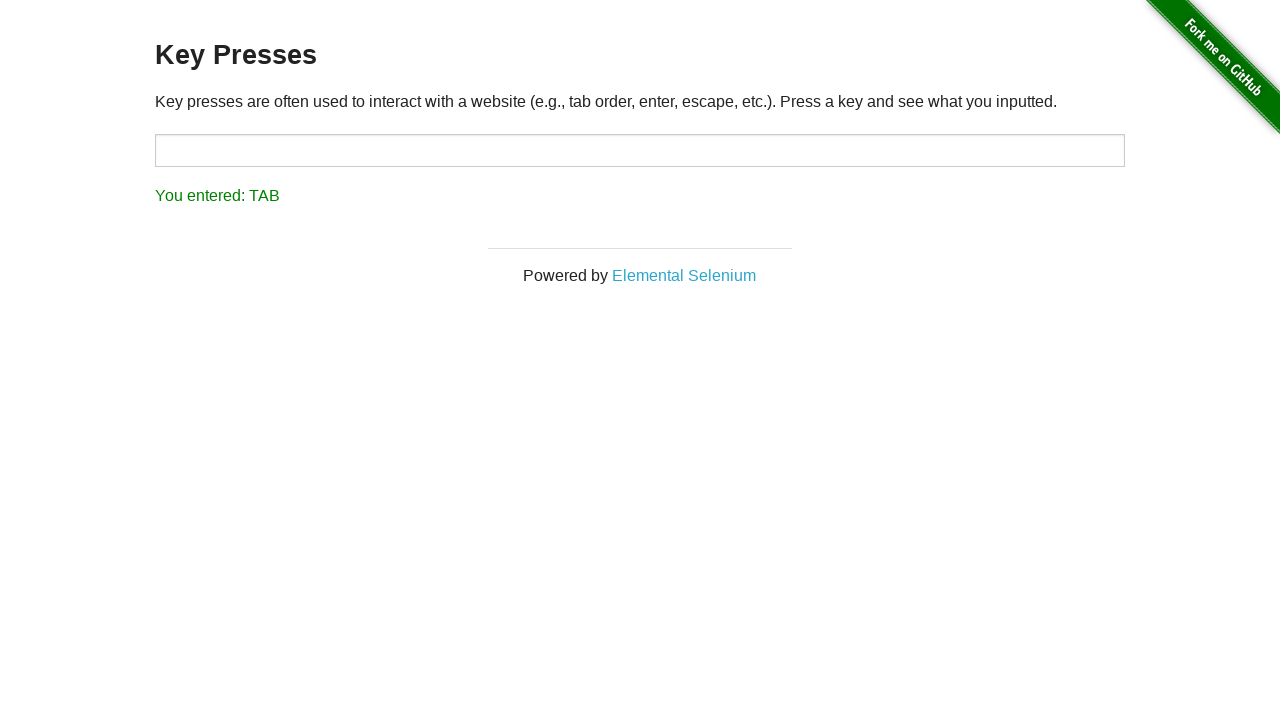